Tests a verification flow by clicking a verify button and checking that a success message appears

Starting URL: http://suninjuly.github.io/wait1.html

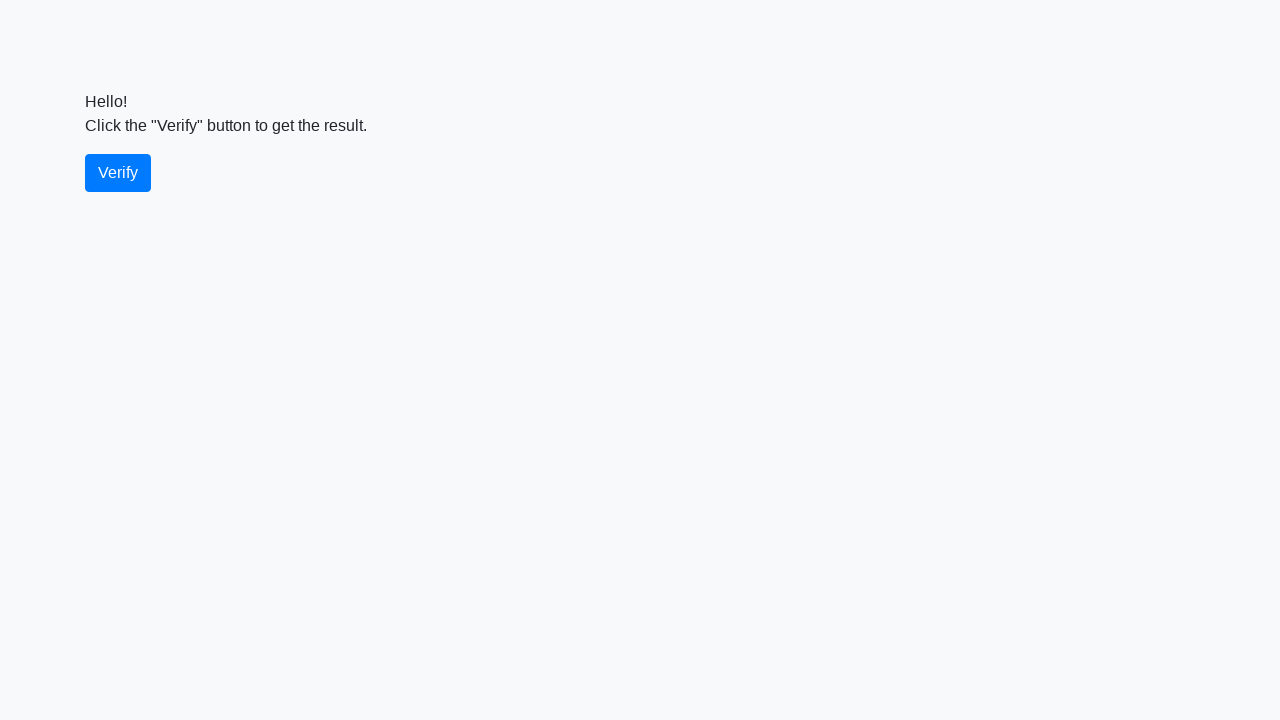

Waited 1 second for page to be ready
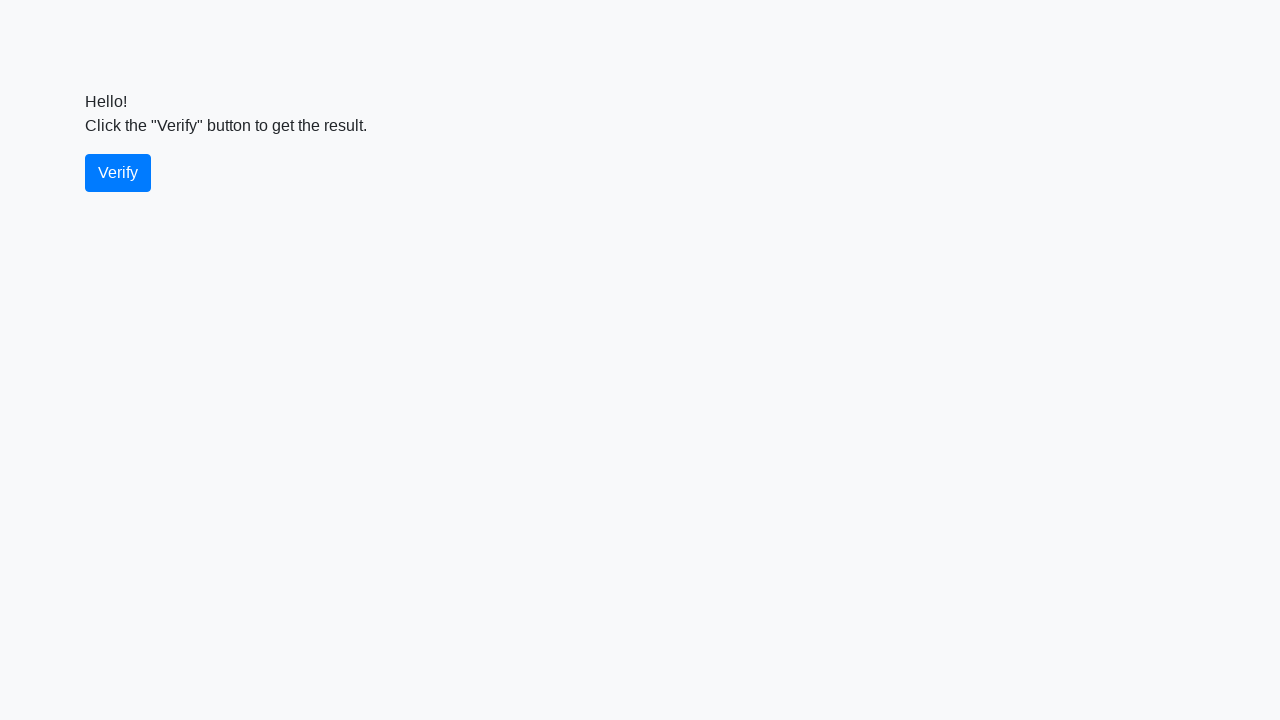

Clicked the verify button at (118, 173) on #verify
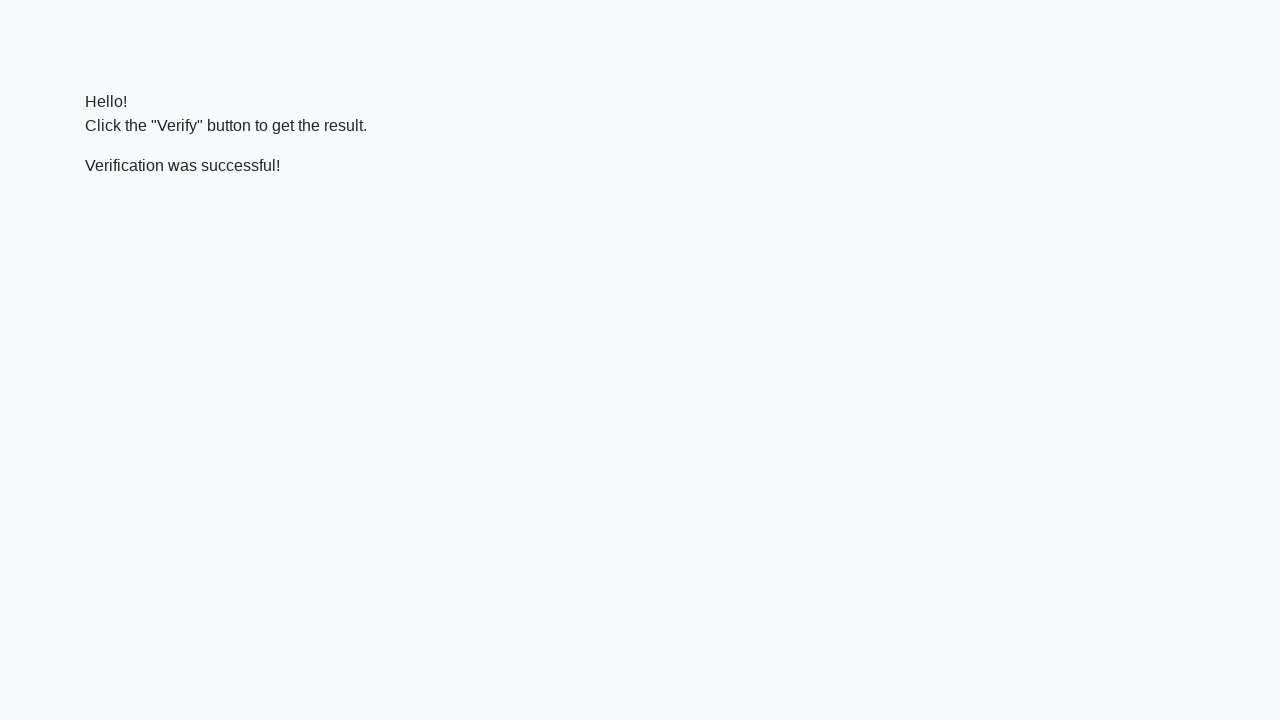

Success message appeared
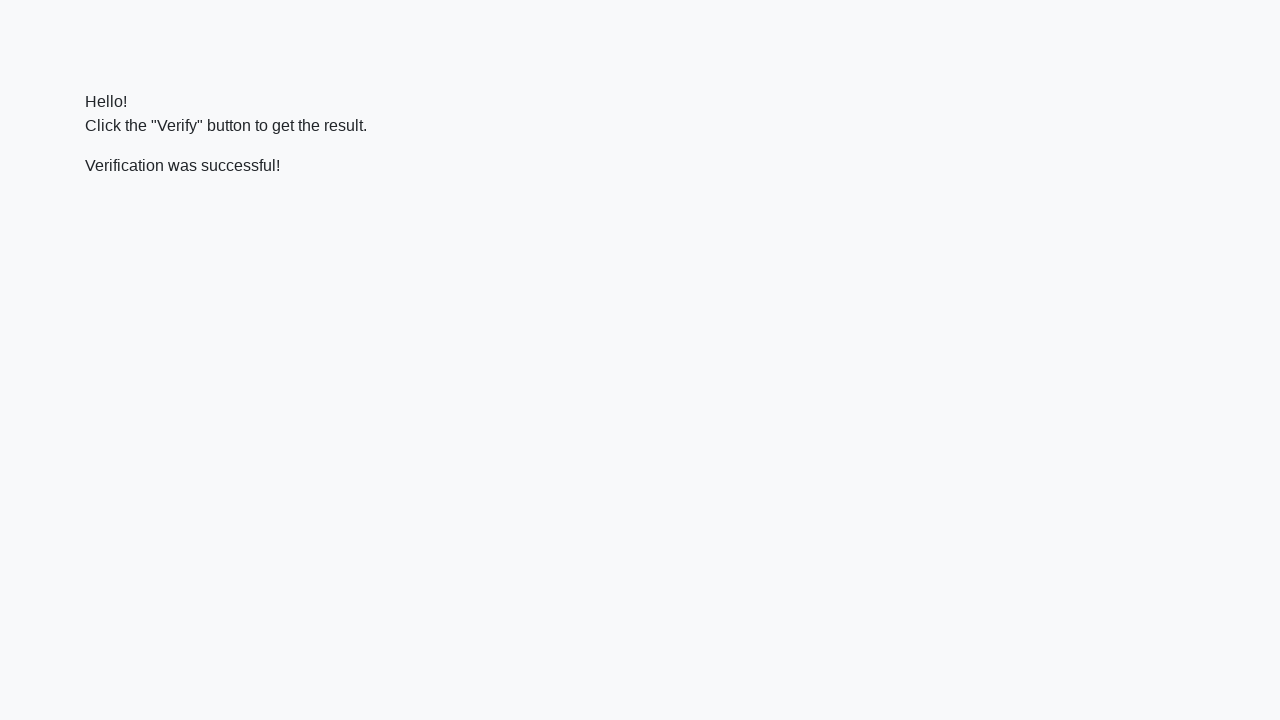

Verified success message contains 'successful'
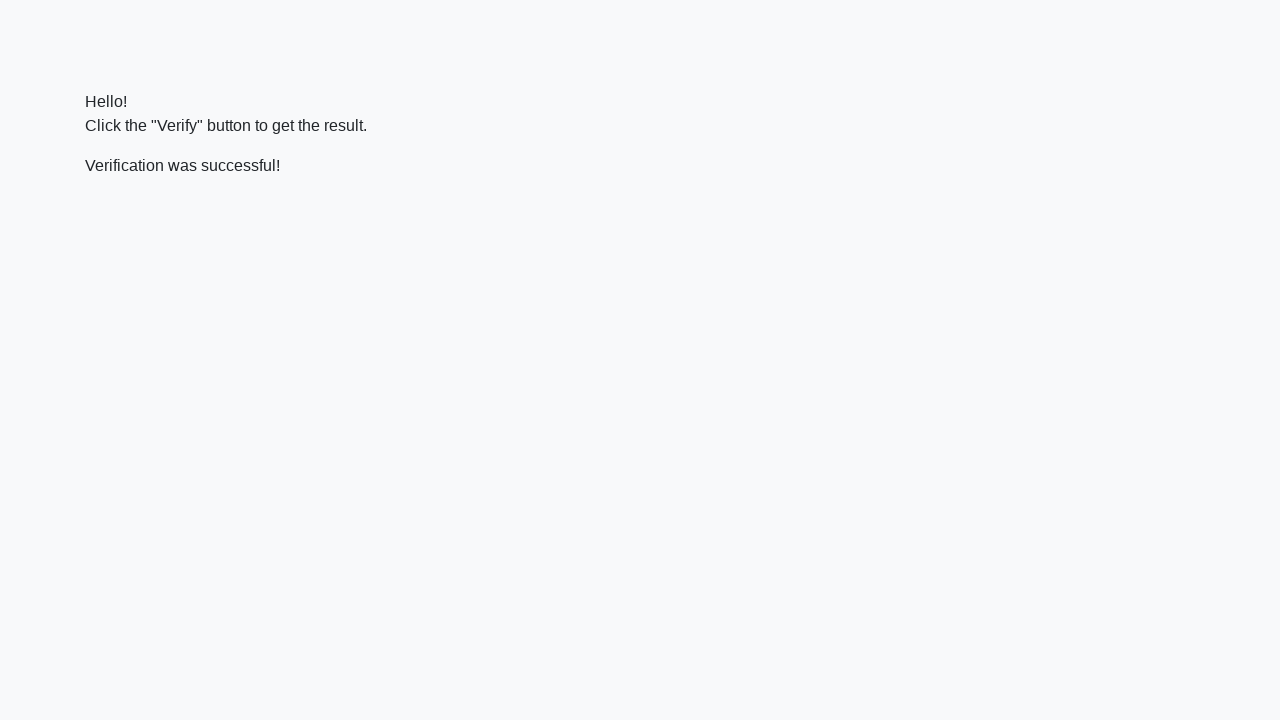

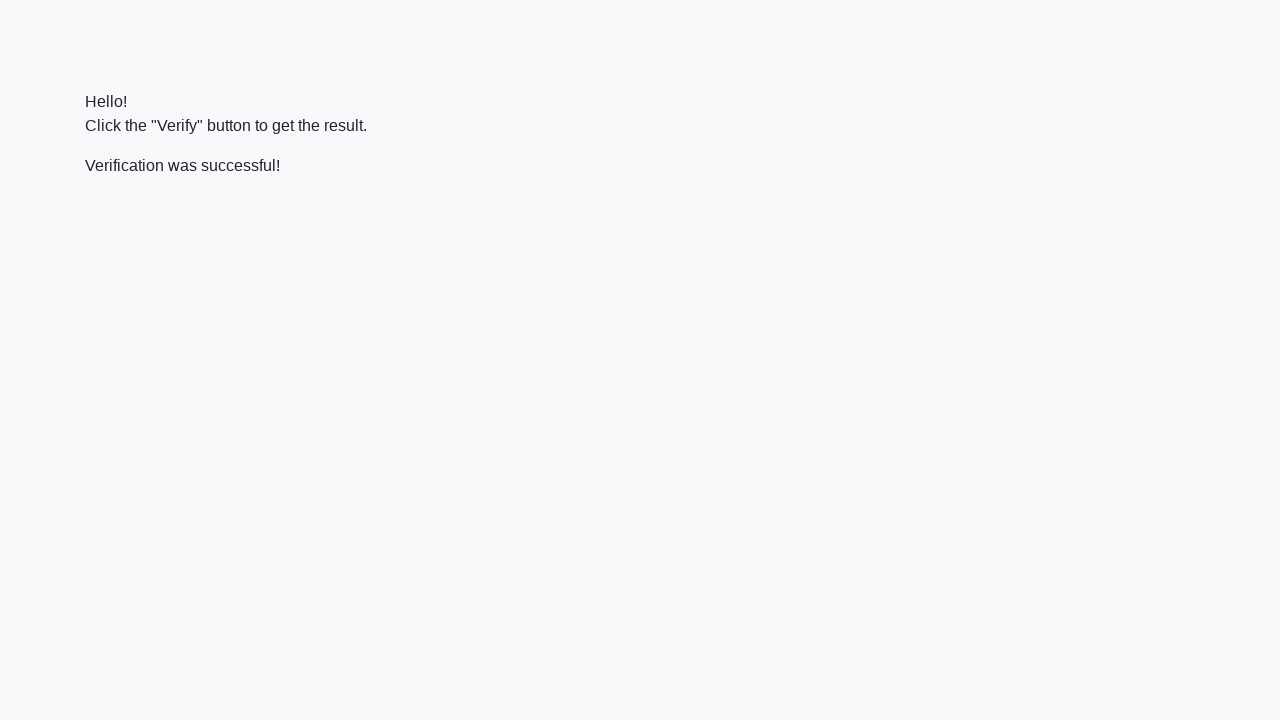